Tests the search/filter functionality on a product offers page by entering a search term and verifying that the displayed results match the filter

Starting URL: https://rahulshettyacademy.com/seleniumPractise/#/offers

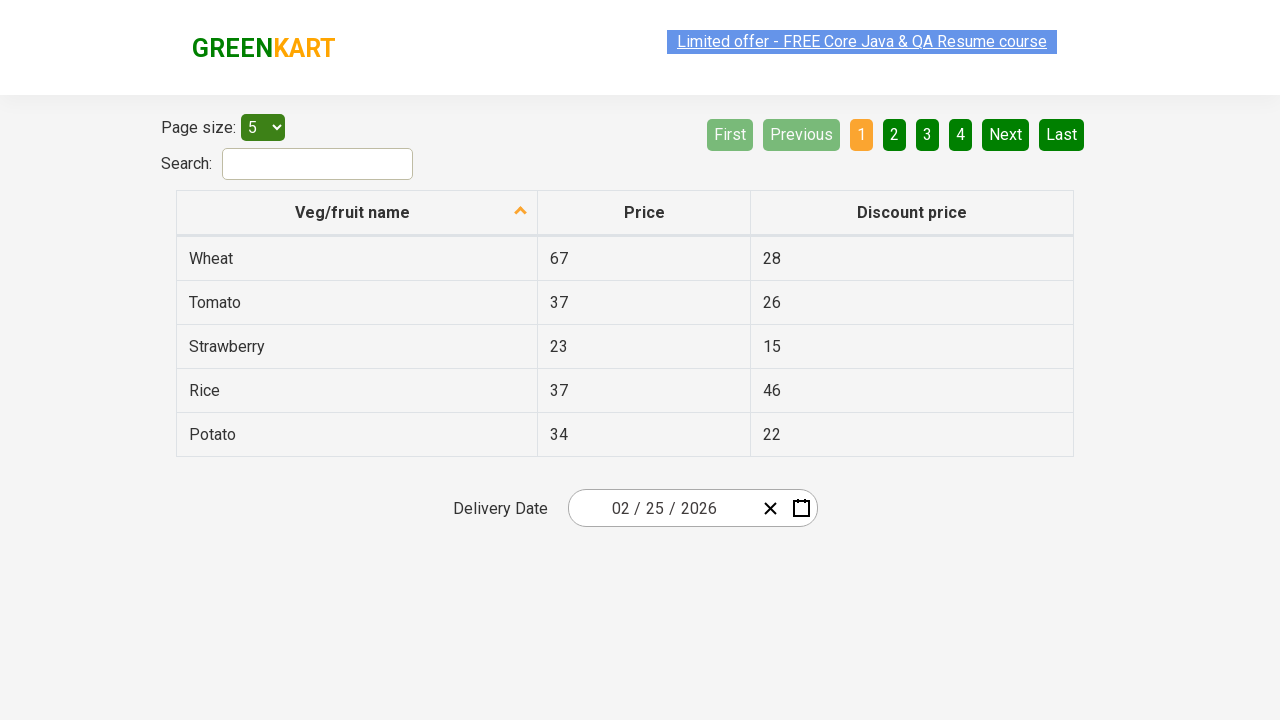

Entered search term 'pple' in the search field on input[id='search-field']
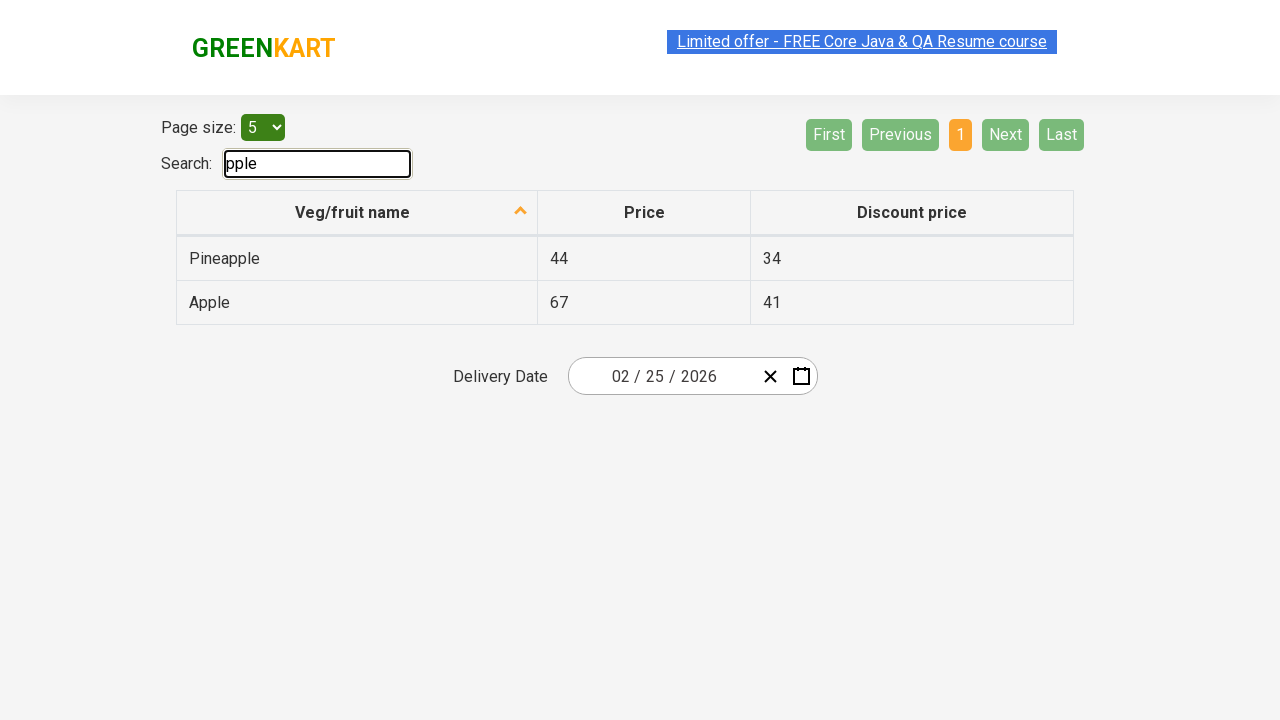

Waited for filtered results to load
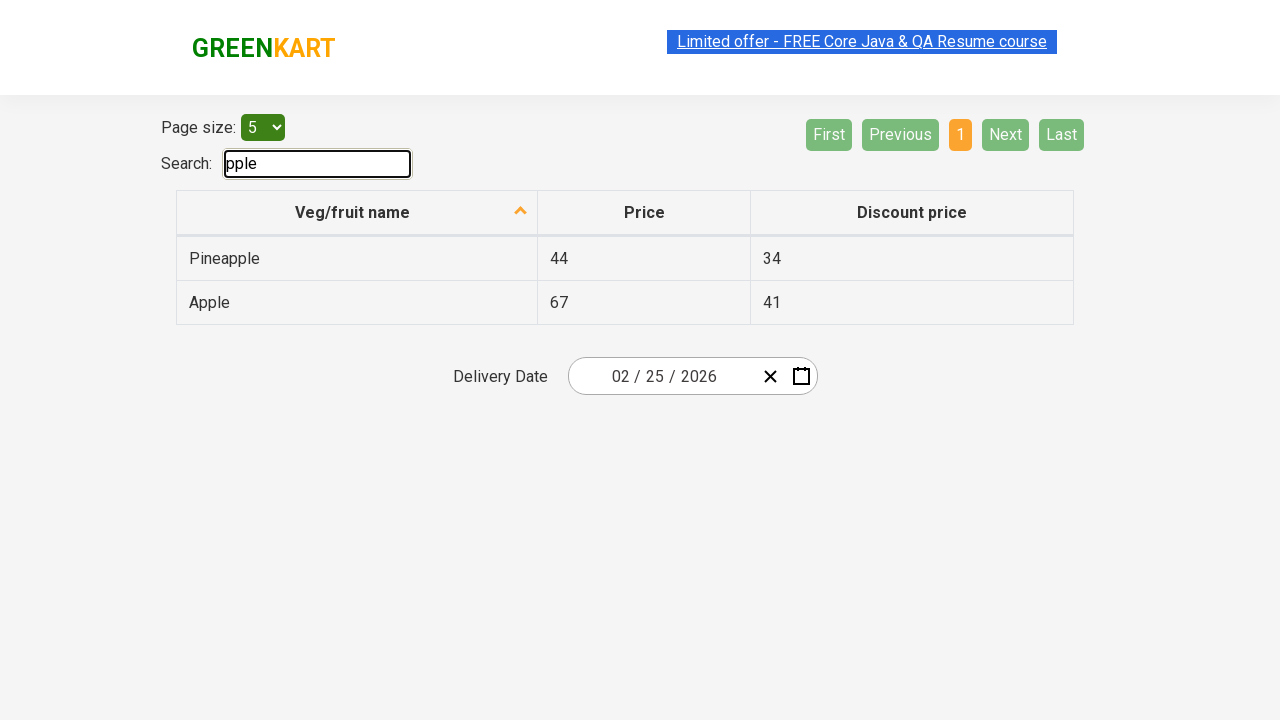

Retrieved 2 filtered result rows
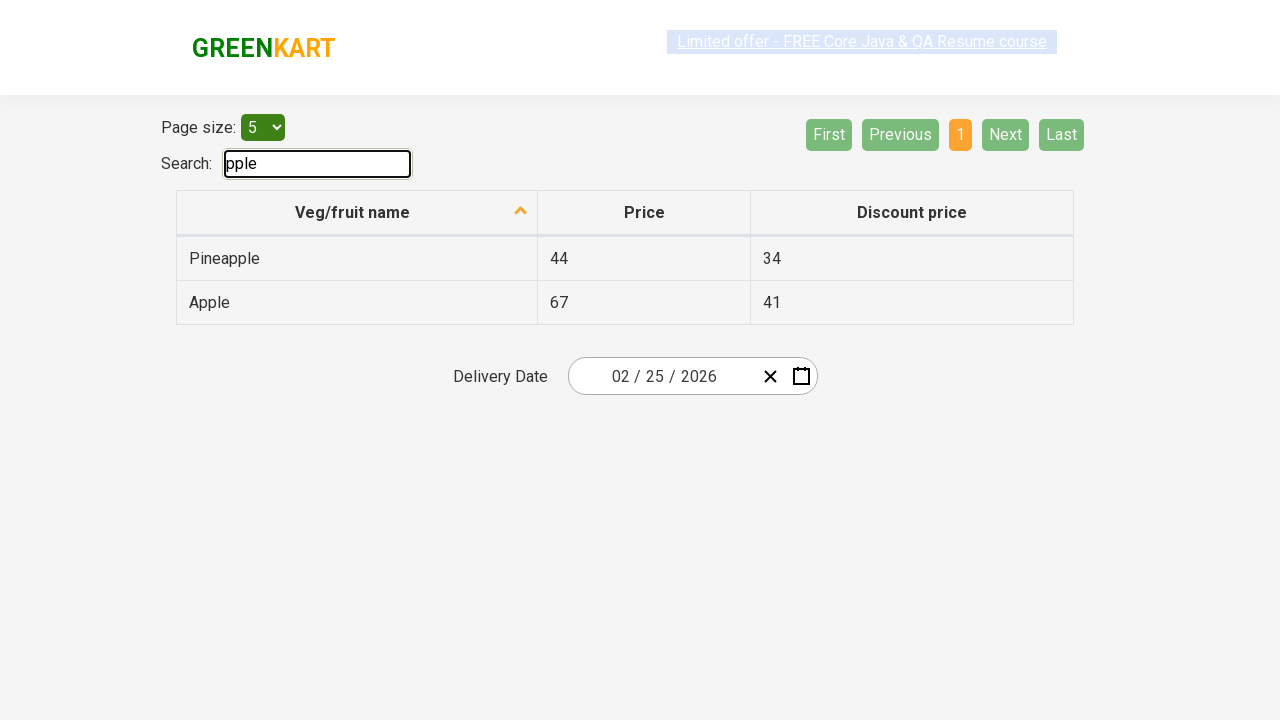

Verified that filtered results are displayed
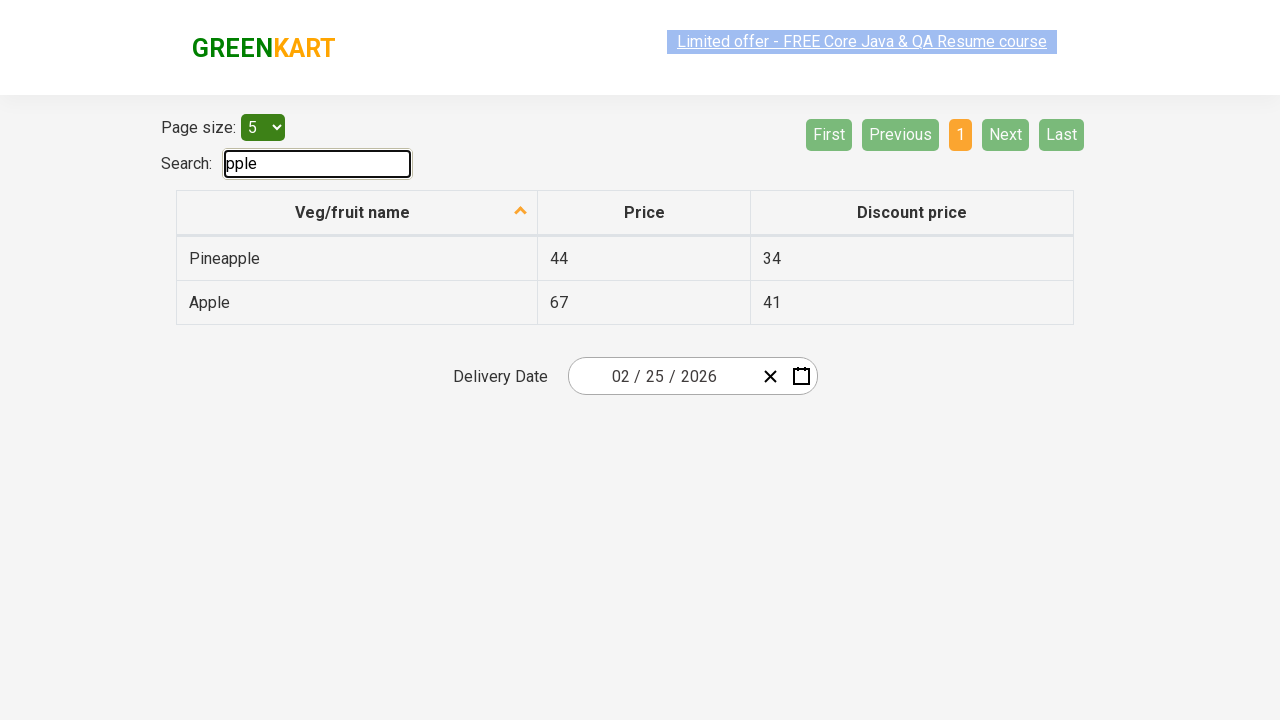

Verified result 'Pineapple' contains search term 'pple'
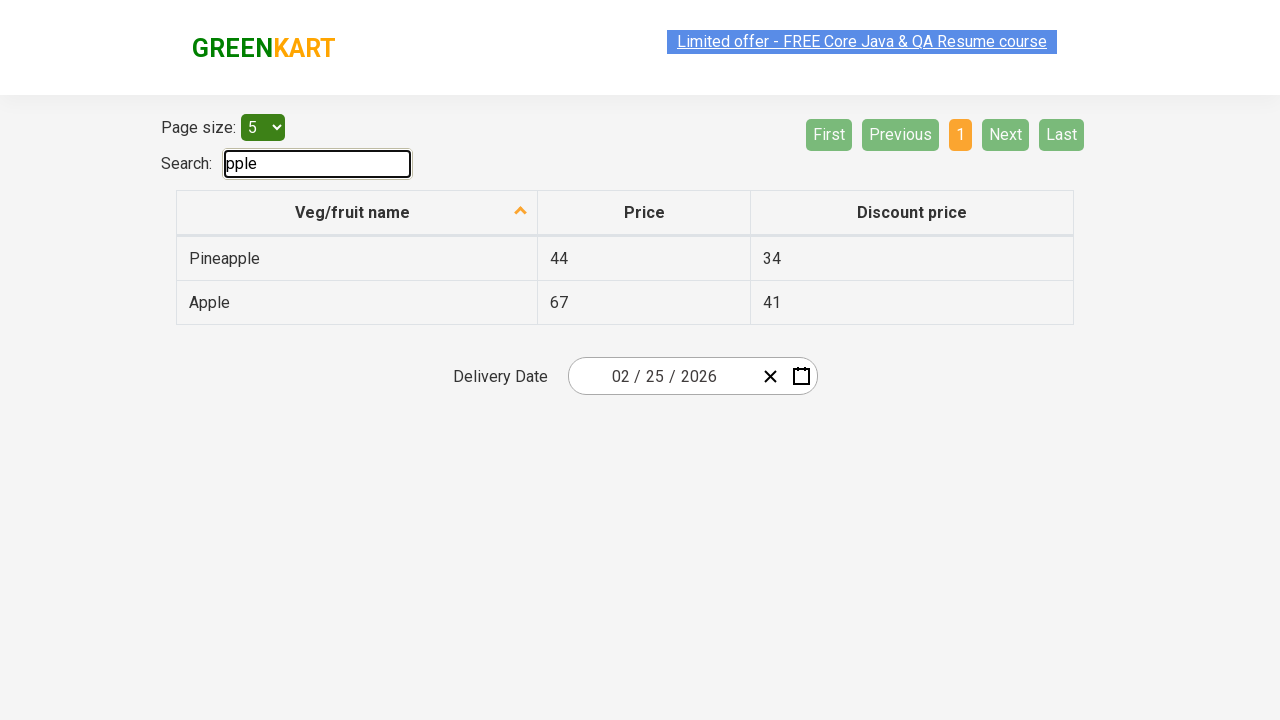

Verified result 'Apple' contains search term 'pple'
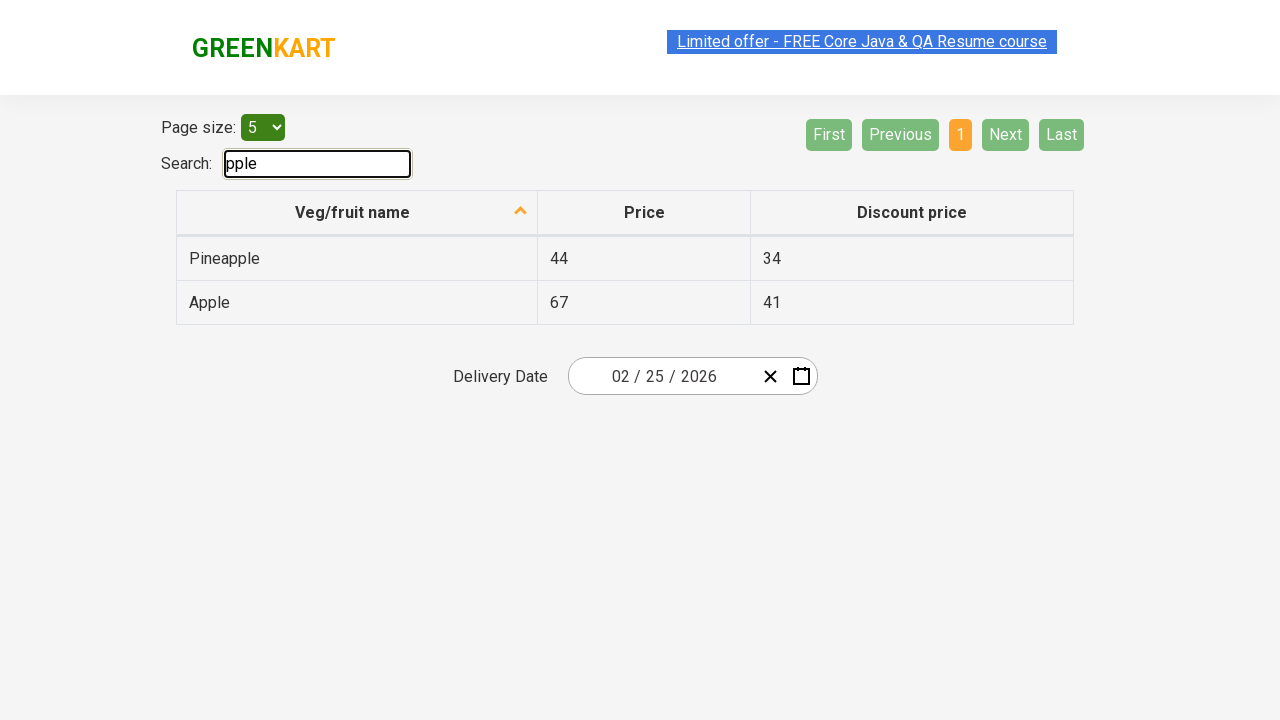

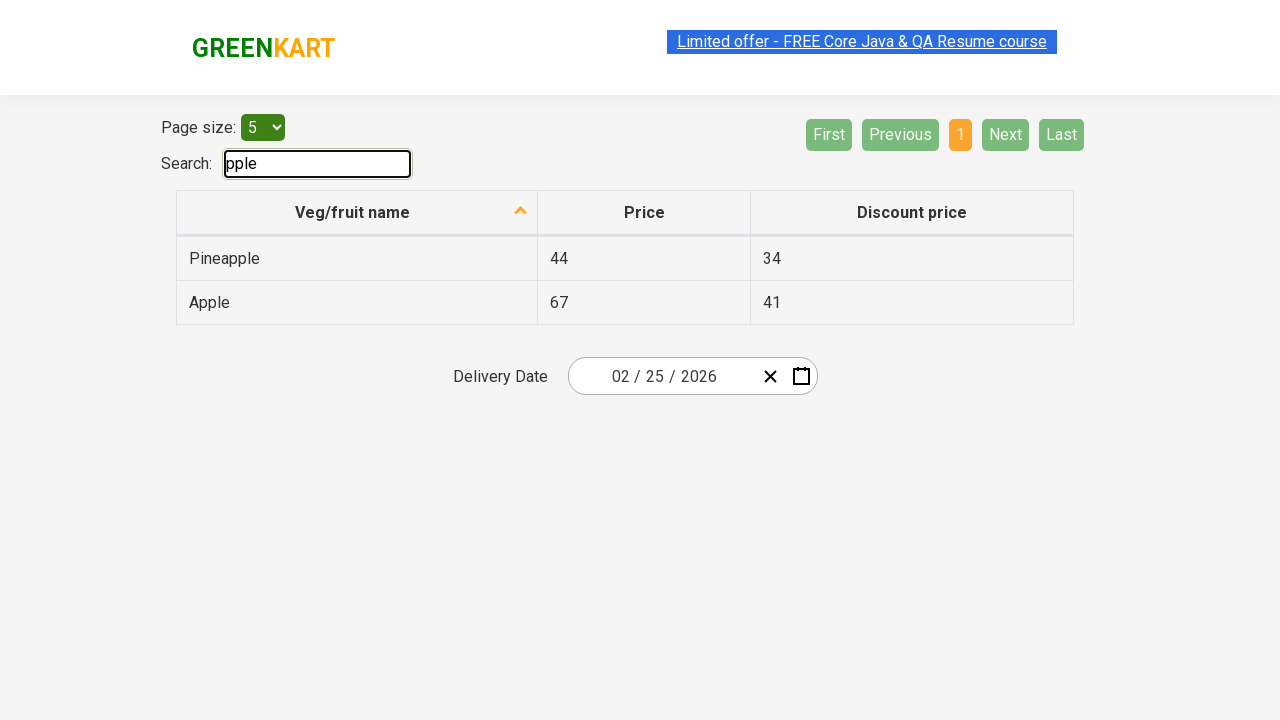